Tests regular button click functionality by clicking the Click Me button and verifying the dynamic click message

Starting URL: https://demoqa.com/buttons

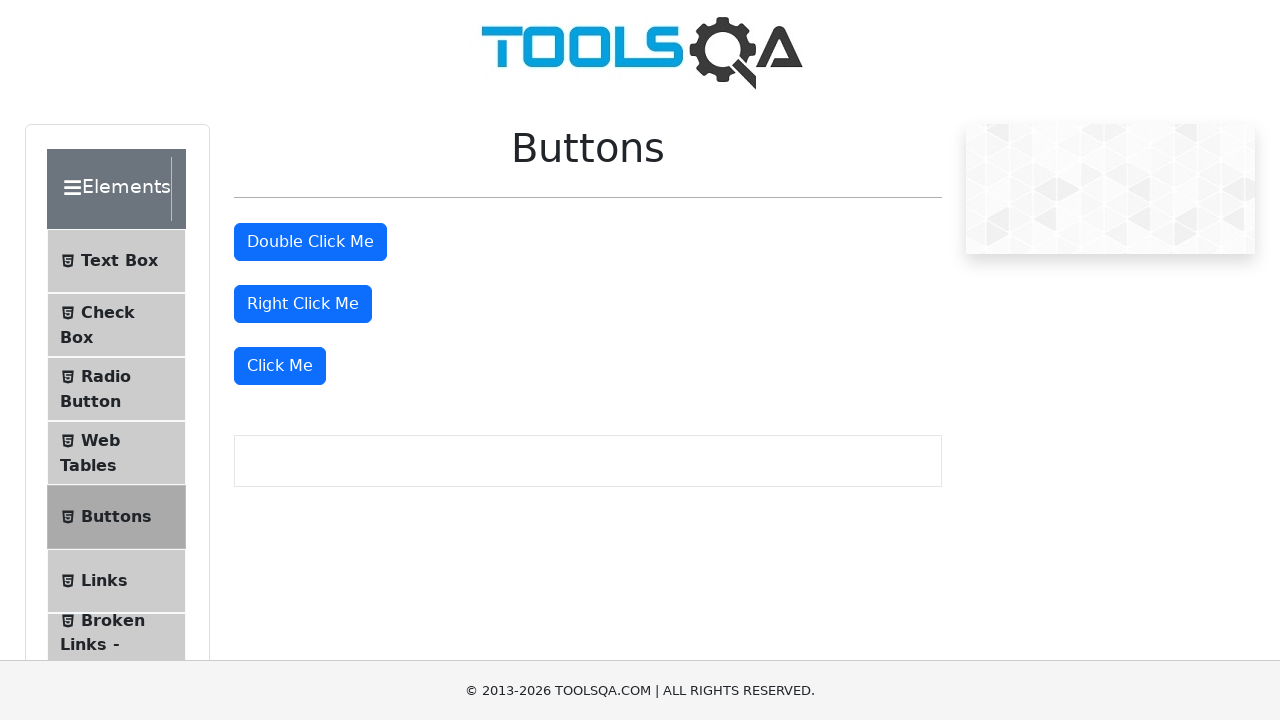

Clicked the 'Click Me' button at (280, 366) on xpath=//button[text()='Click Me']
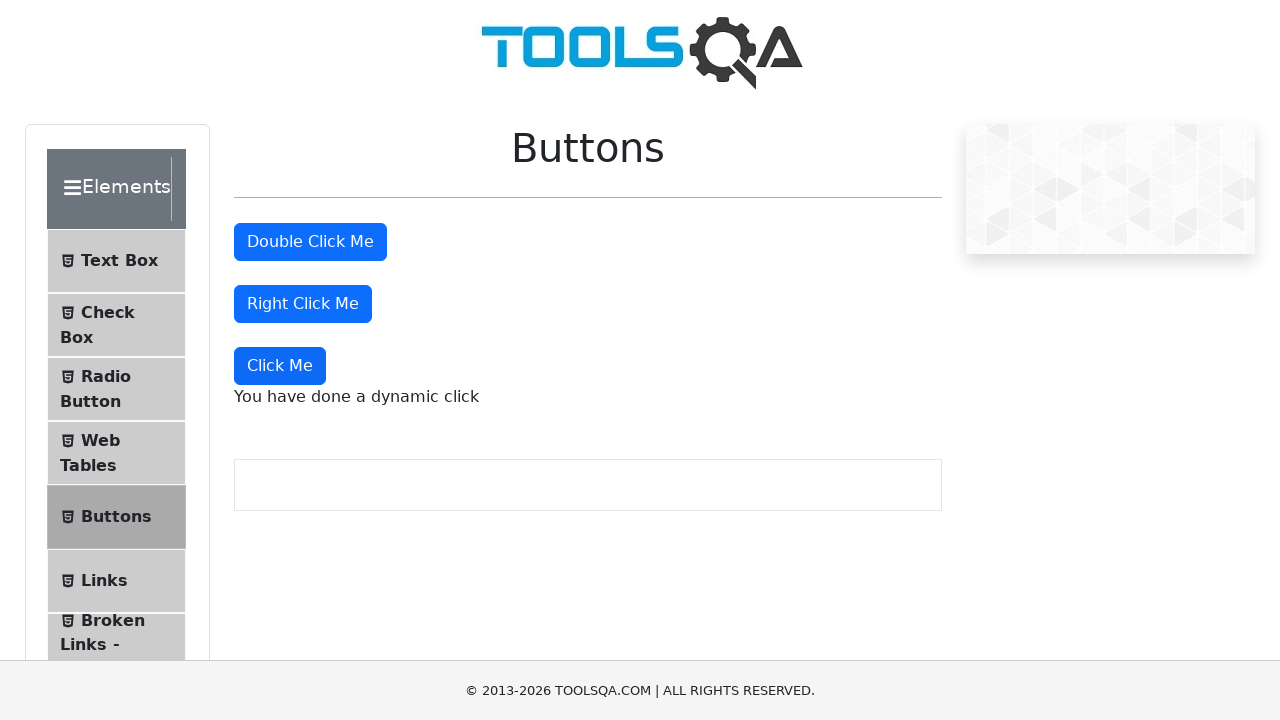

Dynamic click message appeared after button click
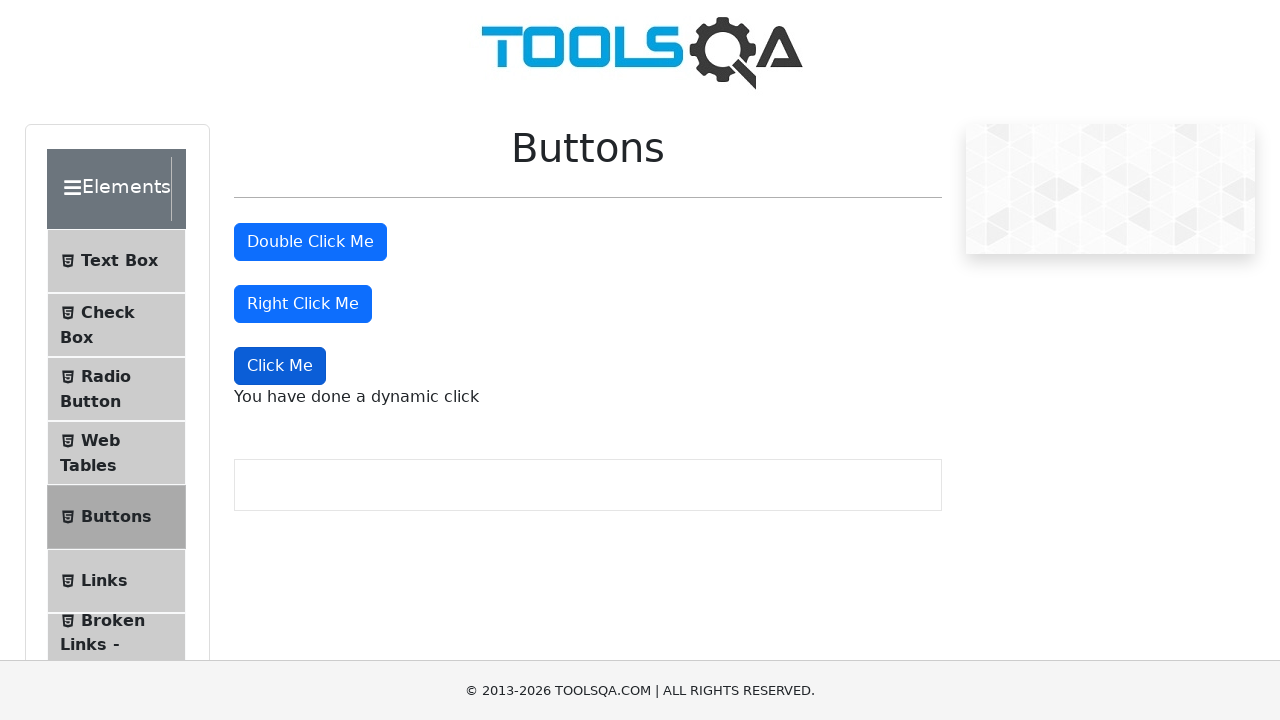

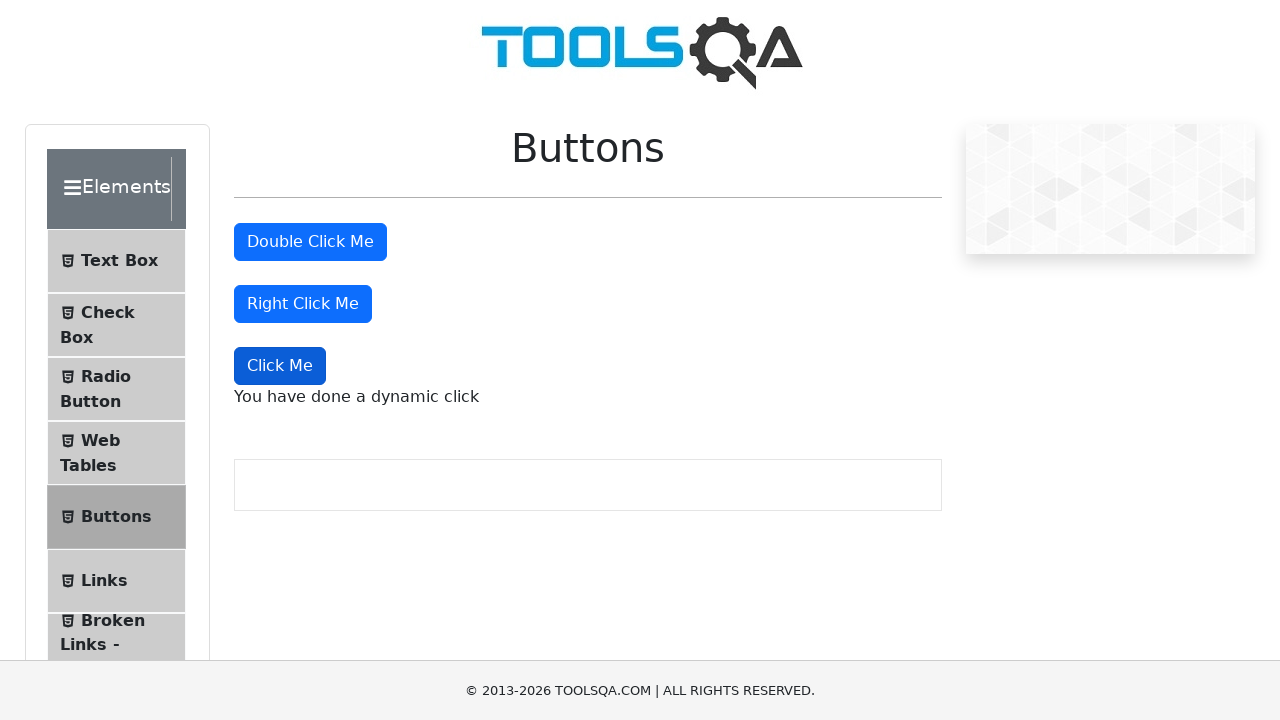